Tests JavaScript alert handling by clicking a button that triggers an alert, retrieving the alert text, and accepting (dismissing) the alert.

Starting URL: http://demo.automationtesting.in/Alerts.html

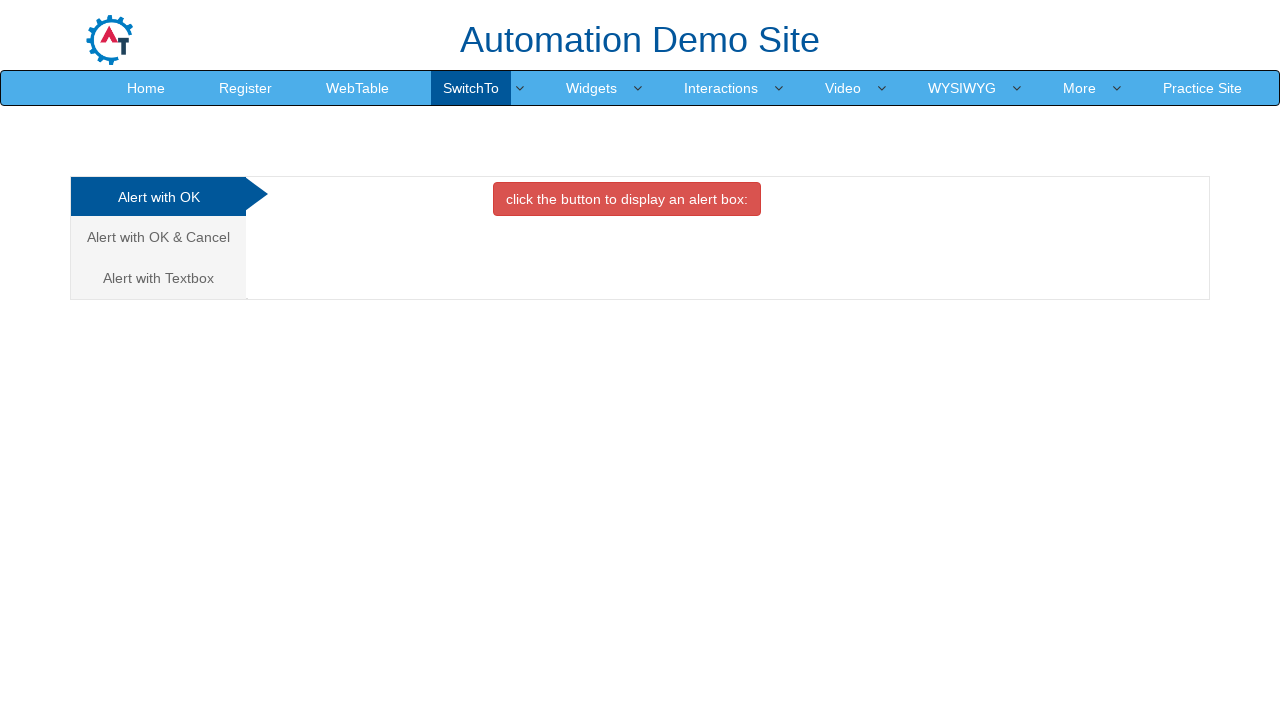

Clicked danger button to trigger JavaScript alert at (627, 199) on button.btn.btn-danger
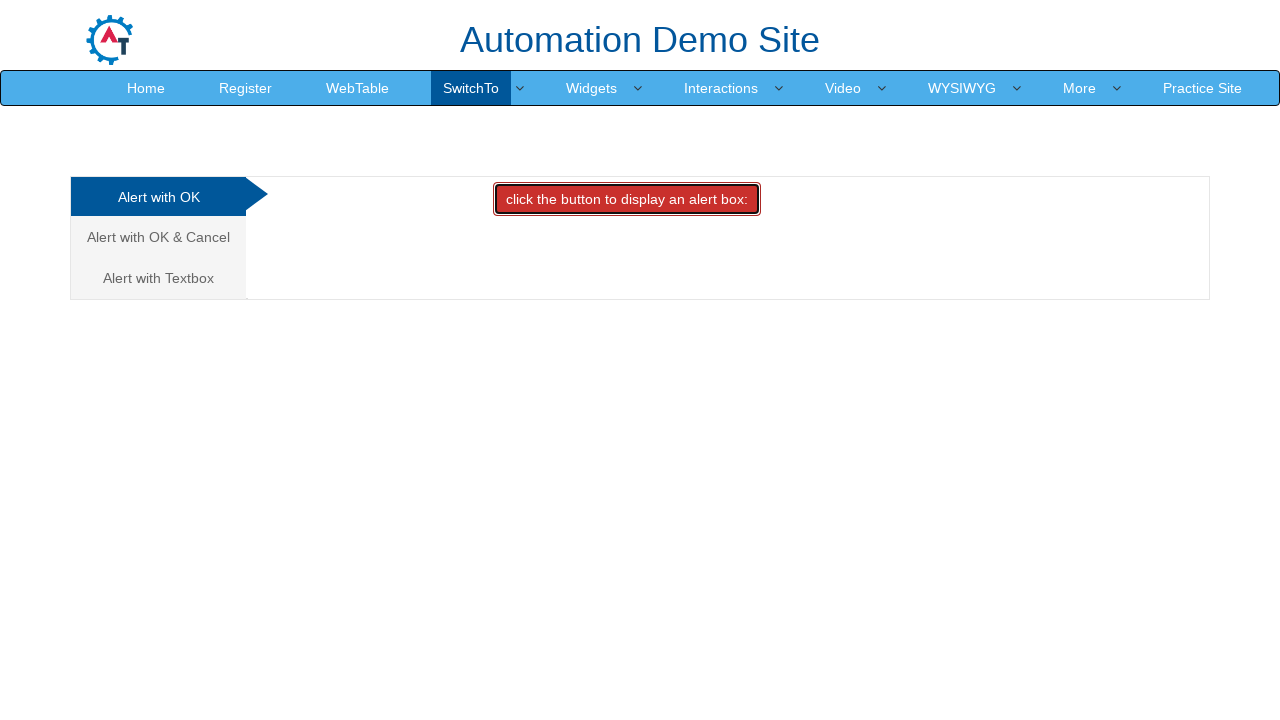

Set up dialog handler to accept alerts
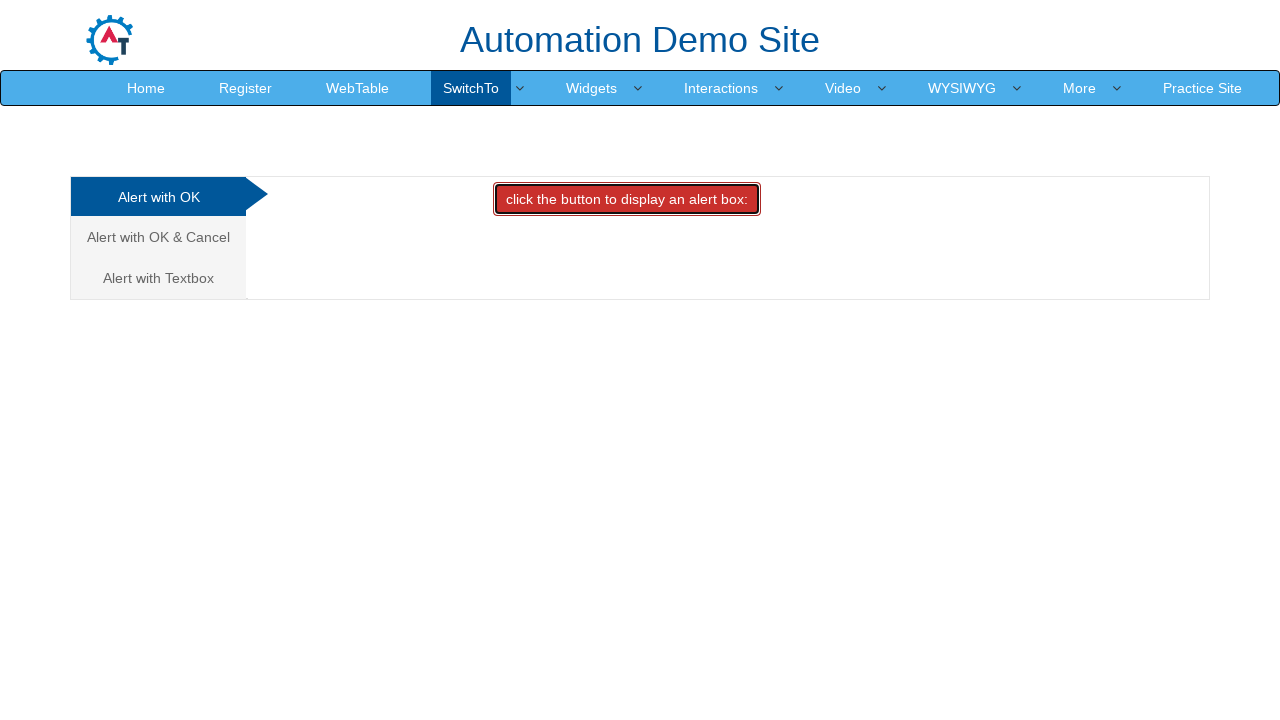

Configured alternative dialog handler with message logging
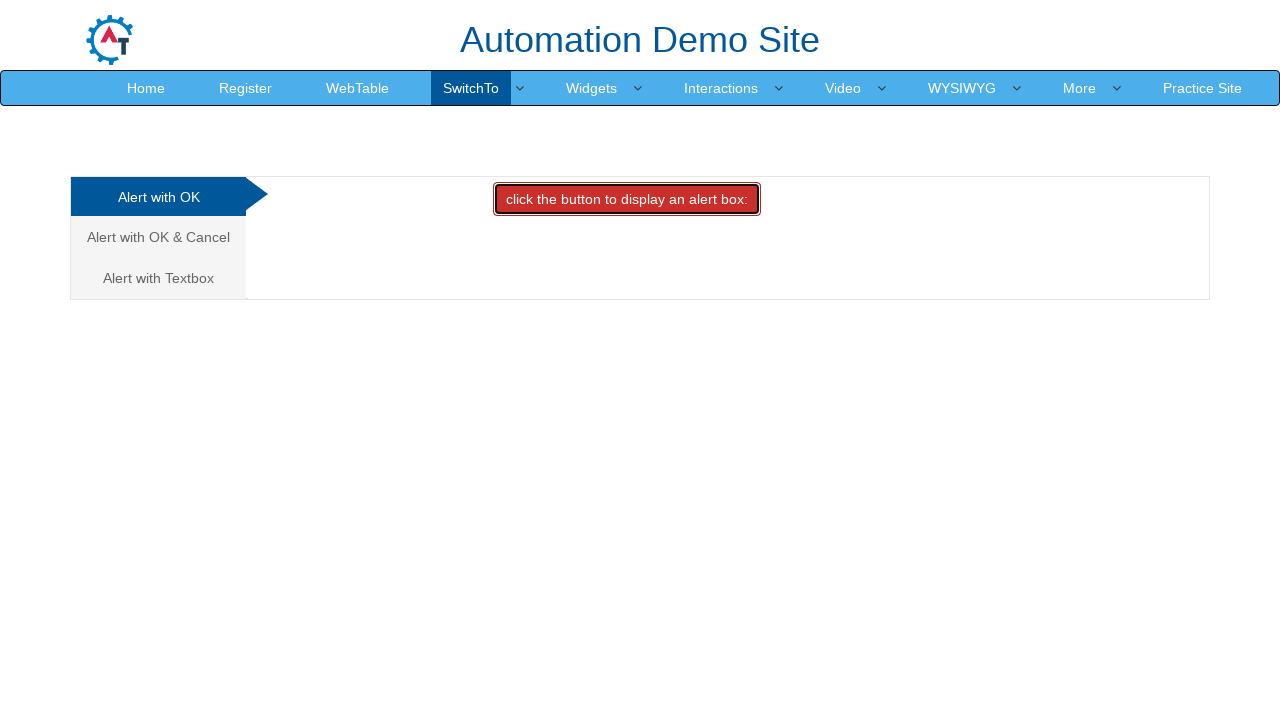

Clicked danger button again to demonstrate alert handling at (627, 199) on button.btn.btn-danger
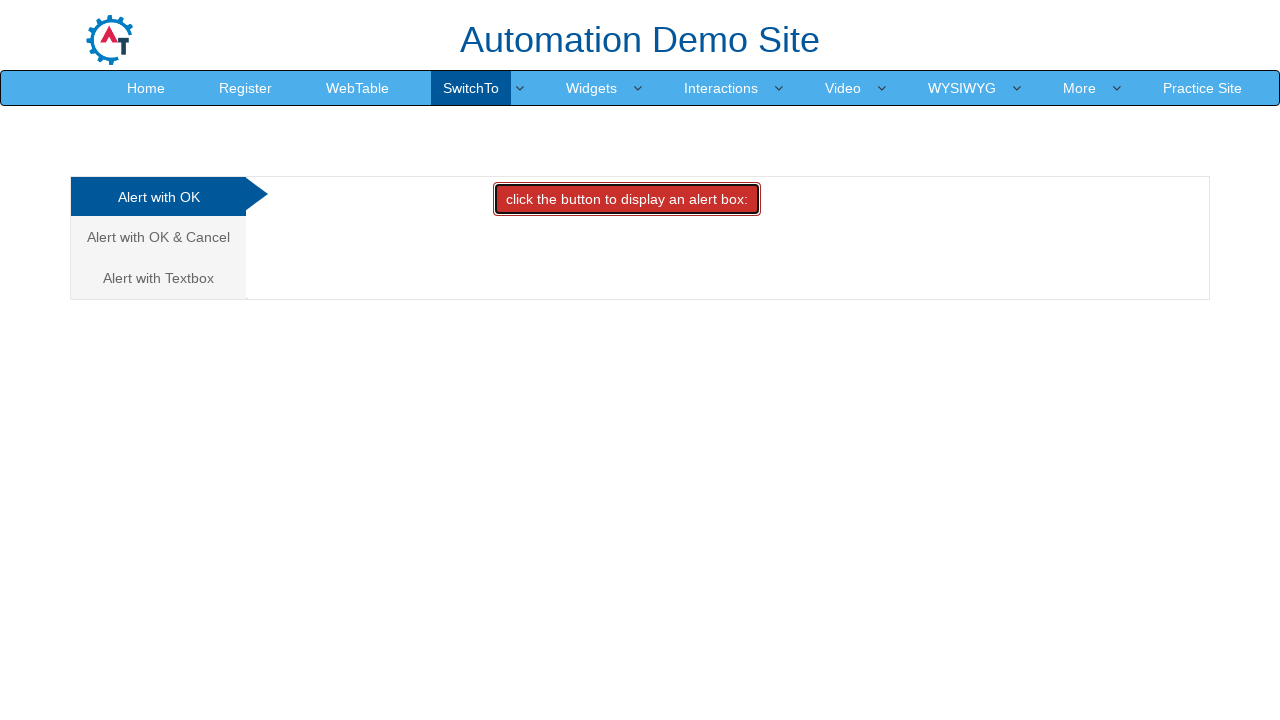

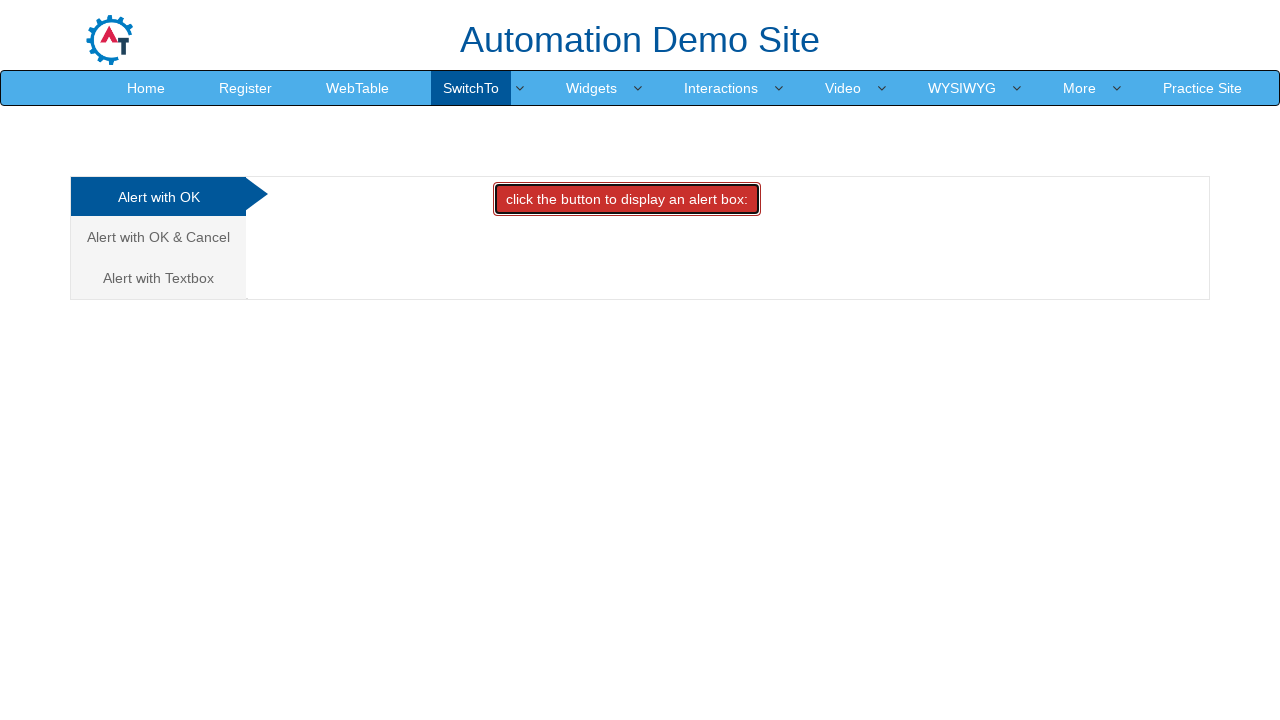